Tests multi-select dropdown functionality by clicking on dropdown and interacting with options

Starting URL: https://coreui.io/bootstrap/docs/forms/multi-select/

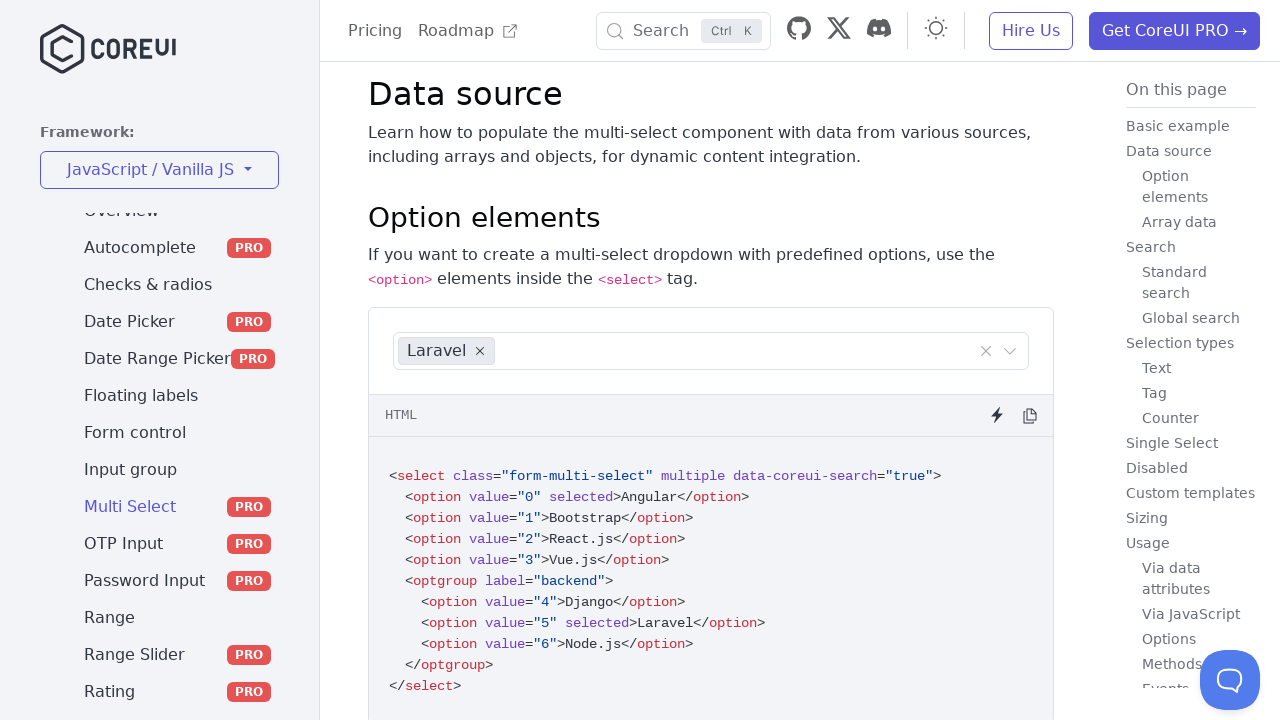

Clicked on multi-select dropdown button at (1010, 351) on xpath=//html/body/div[2]/div/main/div[3]/div[1]/div[1]/div/div[1]/div[2]/button[
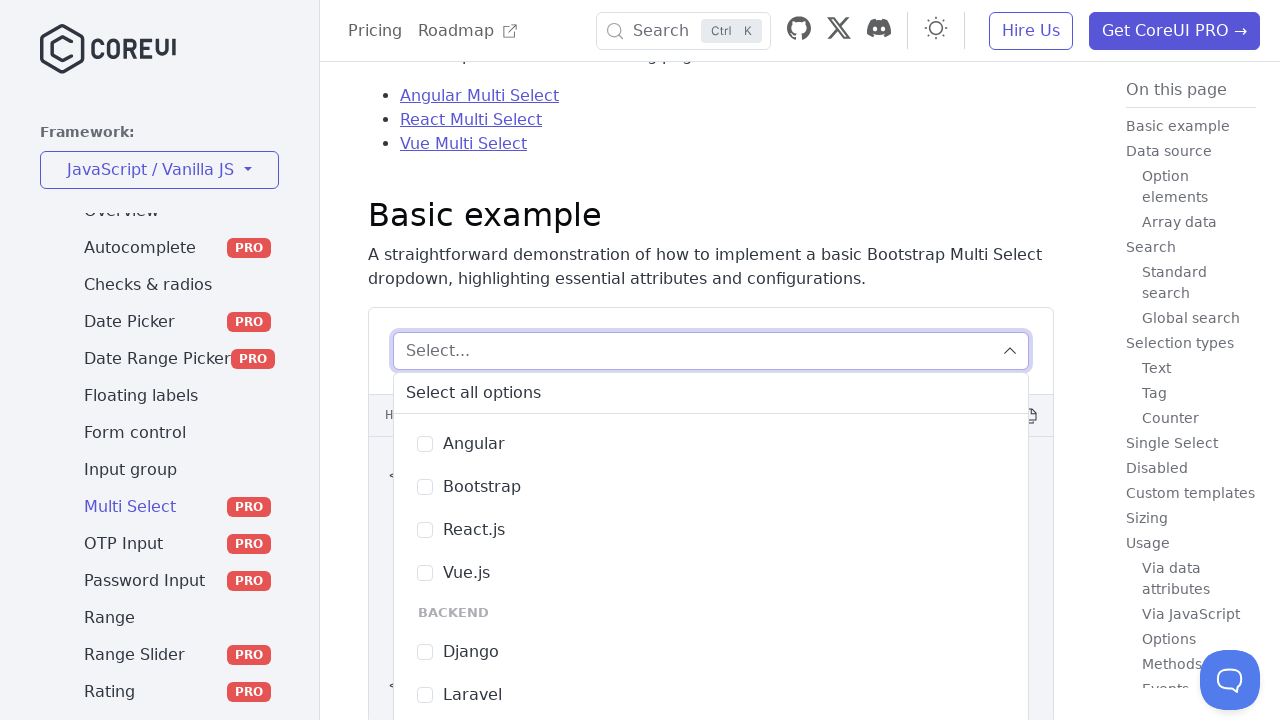

Dropdown options appeared
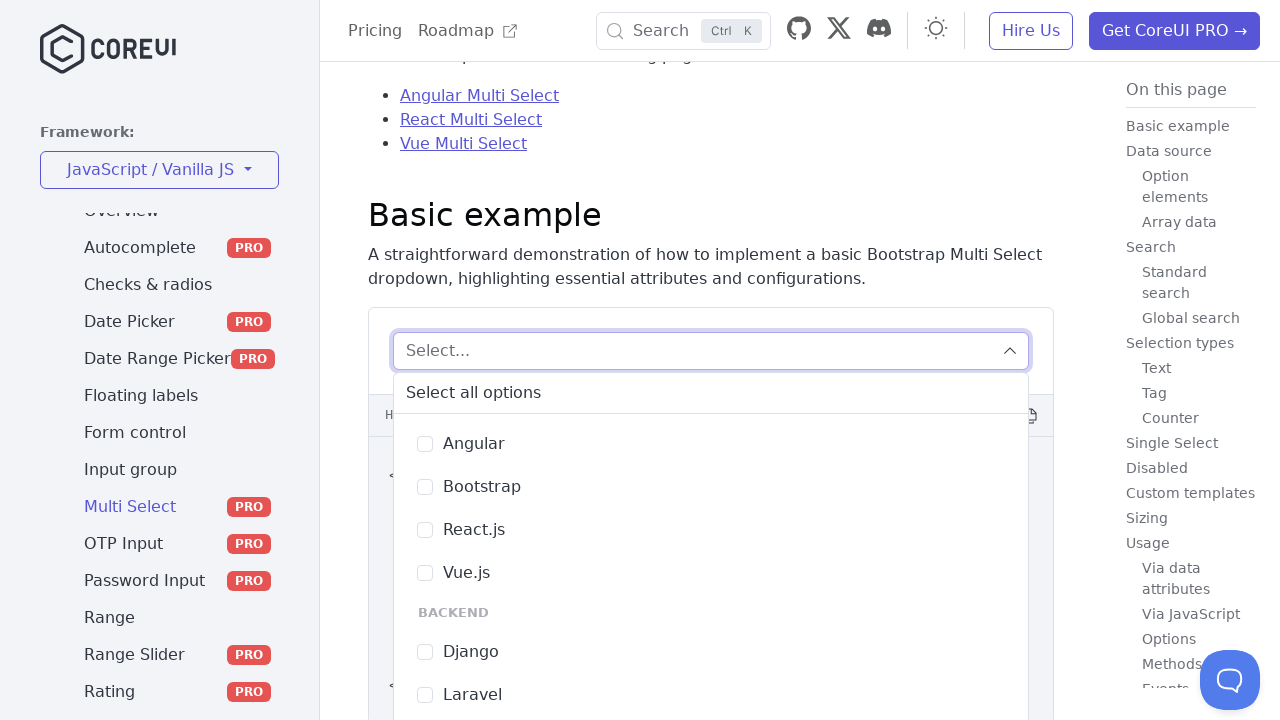

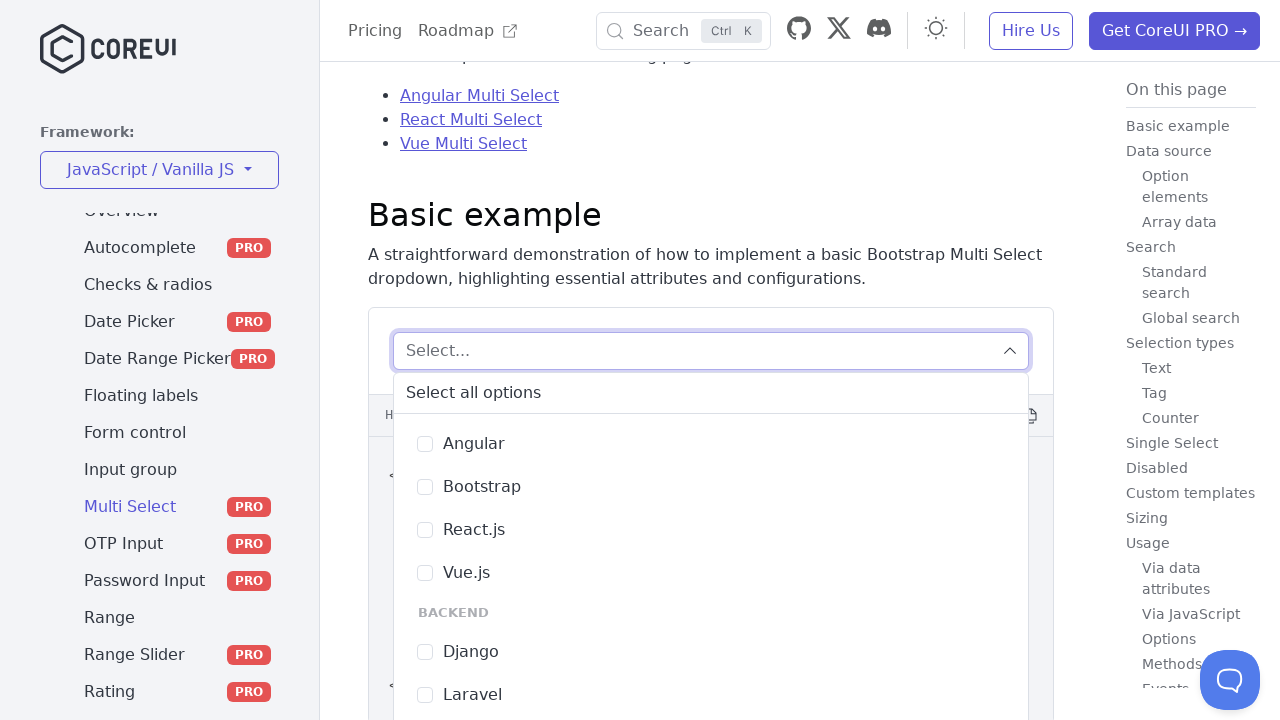